Navigates to the Calculator menu and selects the Comparing option

Starting URL: https://puppiizsunniiz.github.io/AN-EN-Tags/index.html

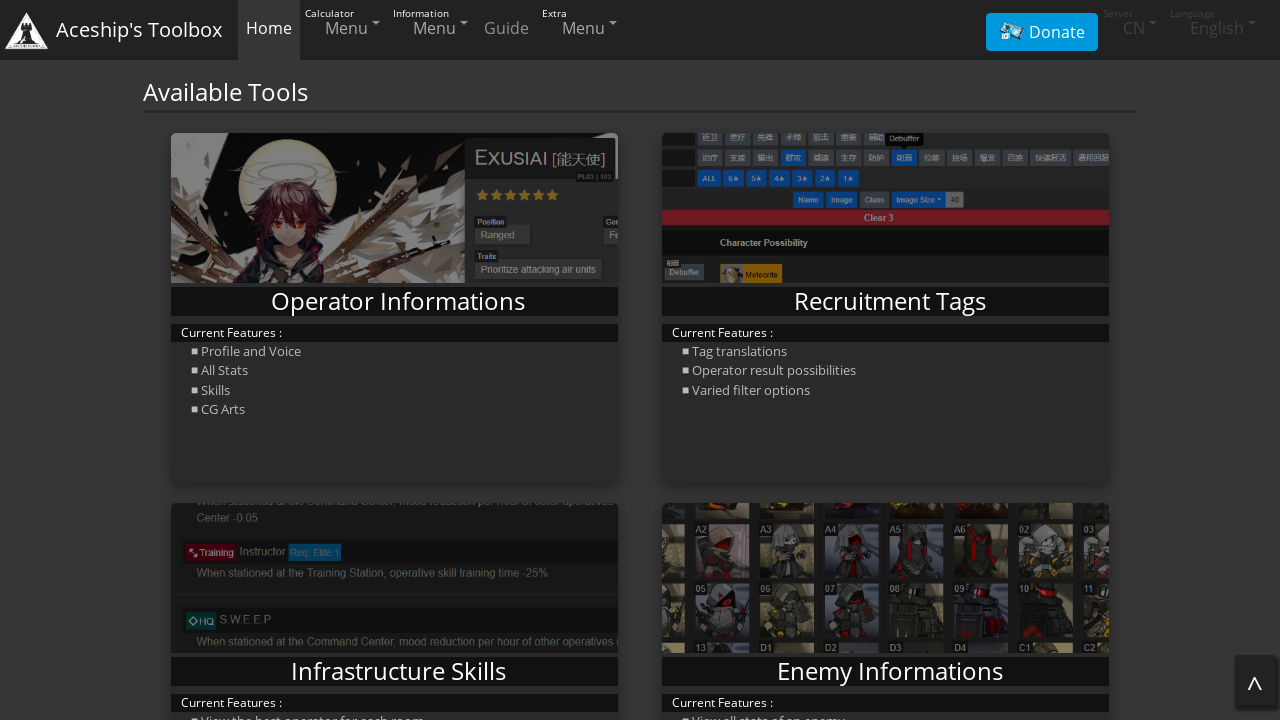

Clicked on Calculator menu item at (432, 28) on xpath=/html/body/nav/div/ul[1]/li[3]/a
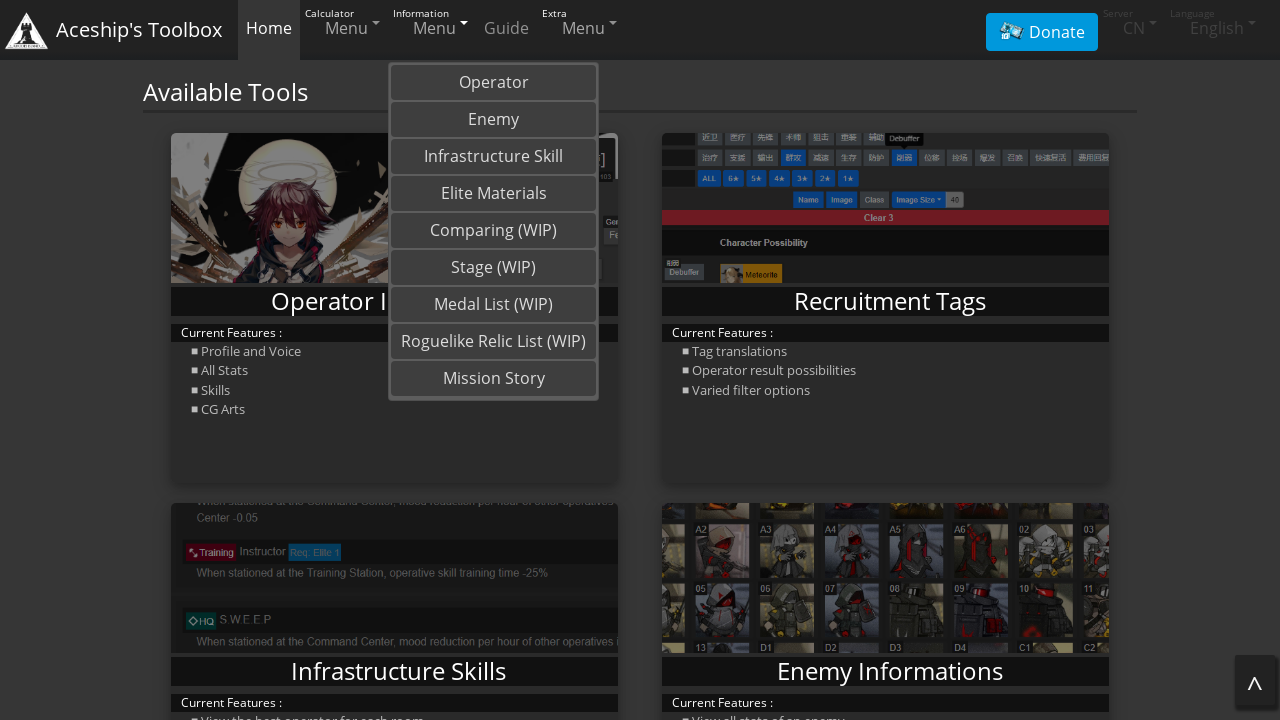

Clicked on Comparing (WIP) option at (494, 230) on text=Comparing (WIP)
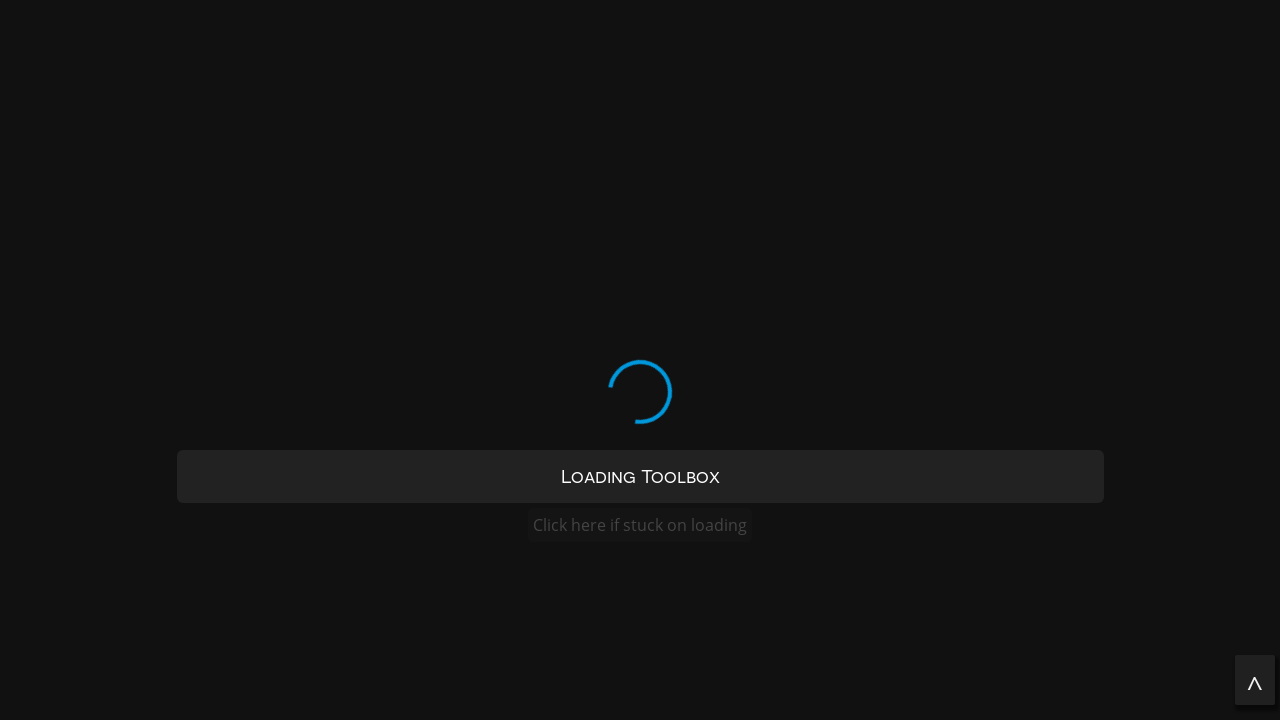

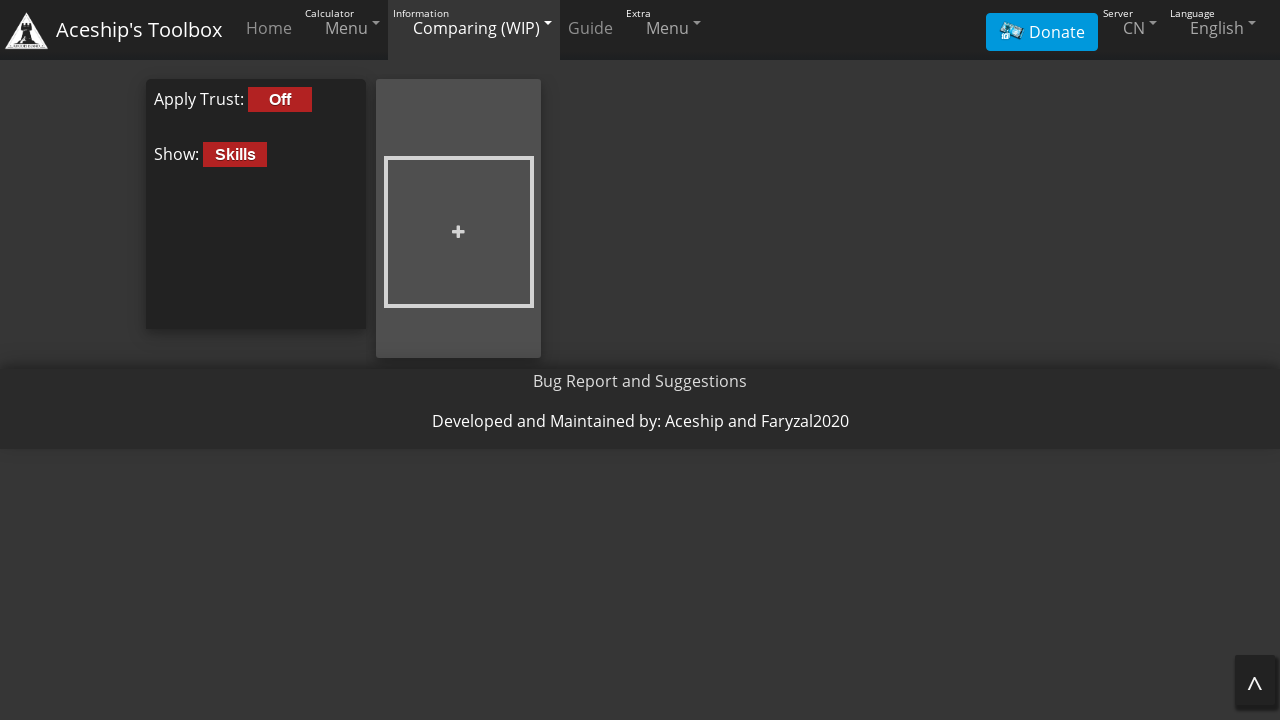